Tests multiple window handling by clicking a link to open a new window, switching to the child window to verify its content, then switching back to the parent window

Starting URL: https://the-internet.herokuapp.com/

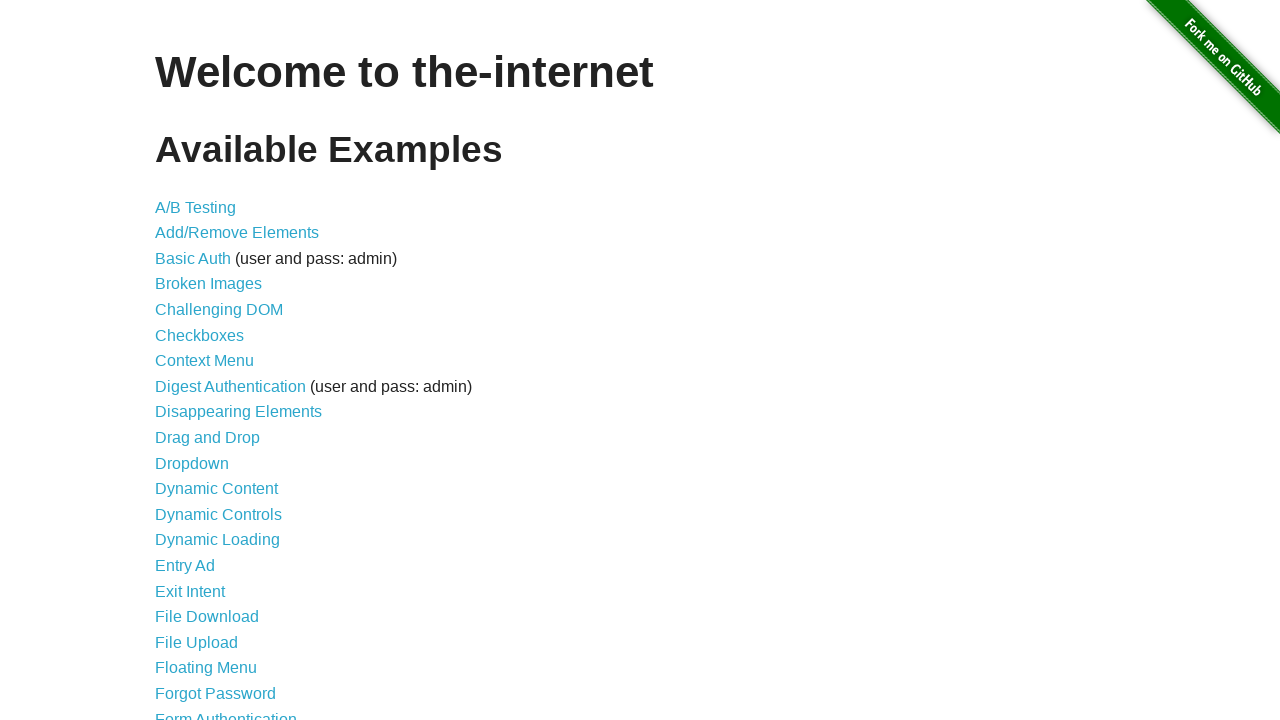

Clicked on 'Multiple Windows' link at (218, 369) on xpath=//a[text()='Multiple Windows']
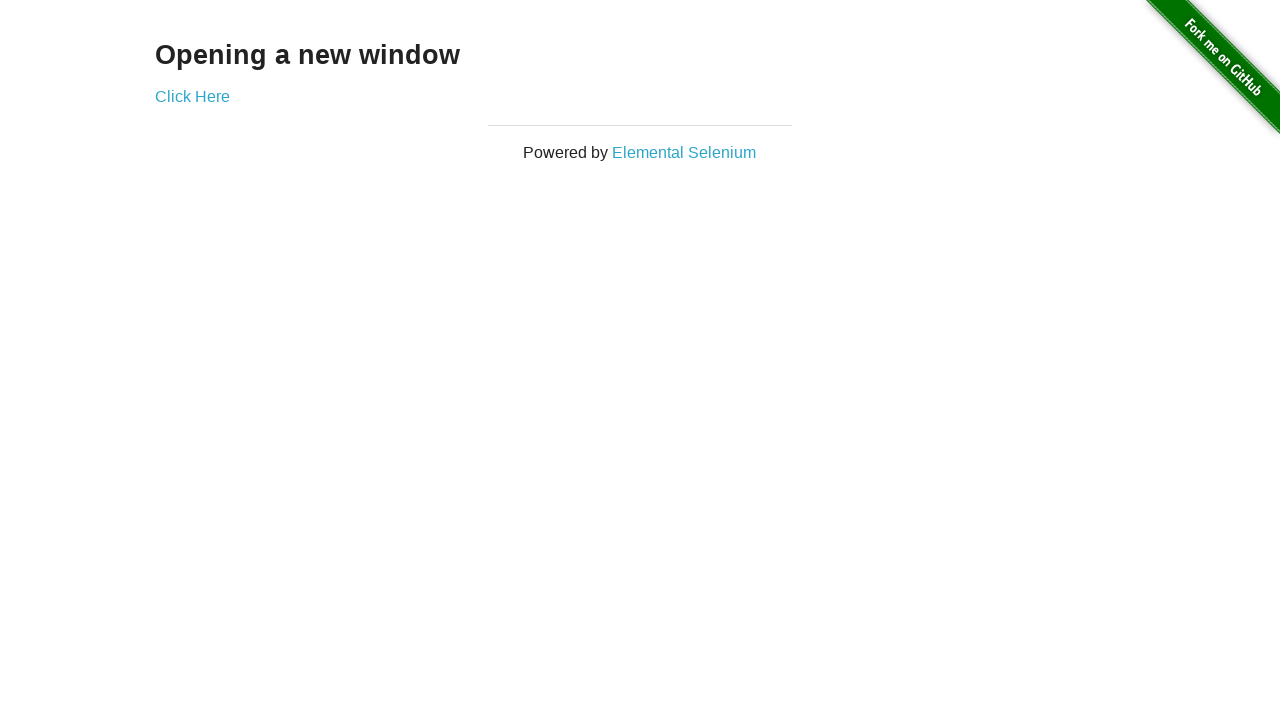

Clicked 'Click Here' link to open new window at (192, 96) on xpath=//a[text()='Click Here']
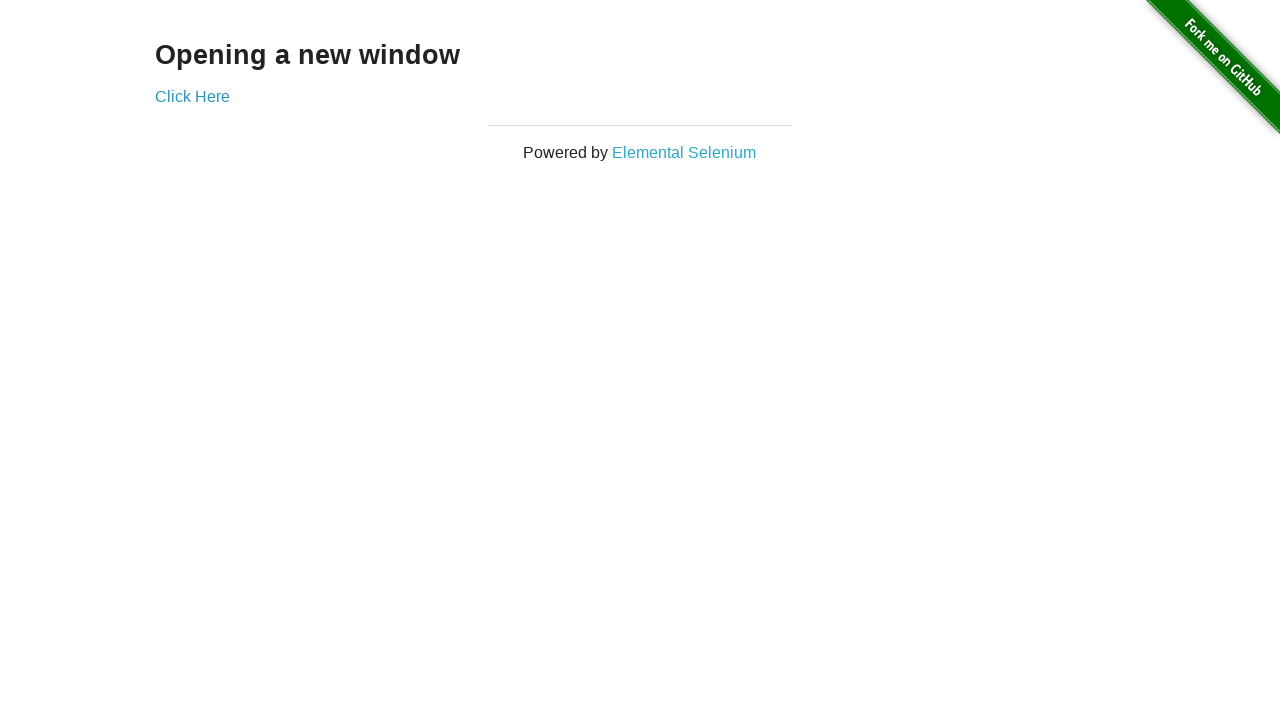

Captured new child window page object
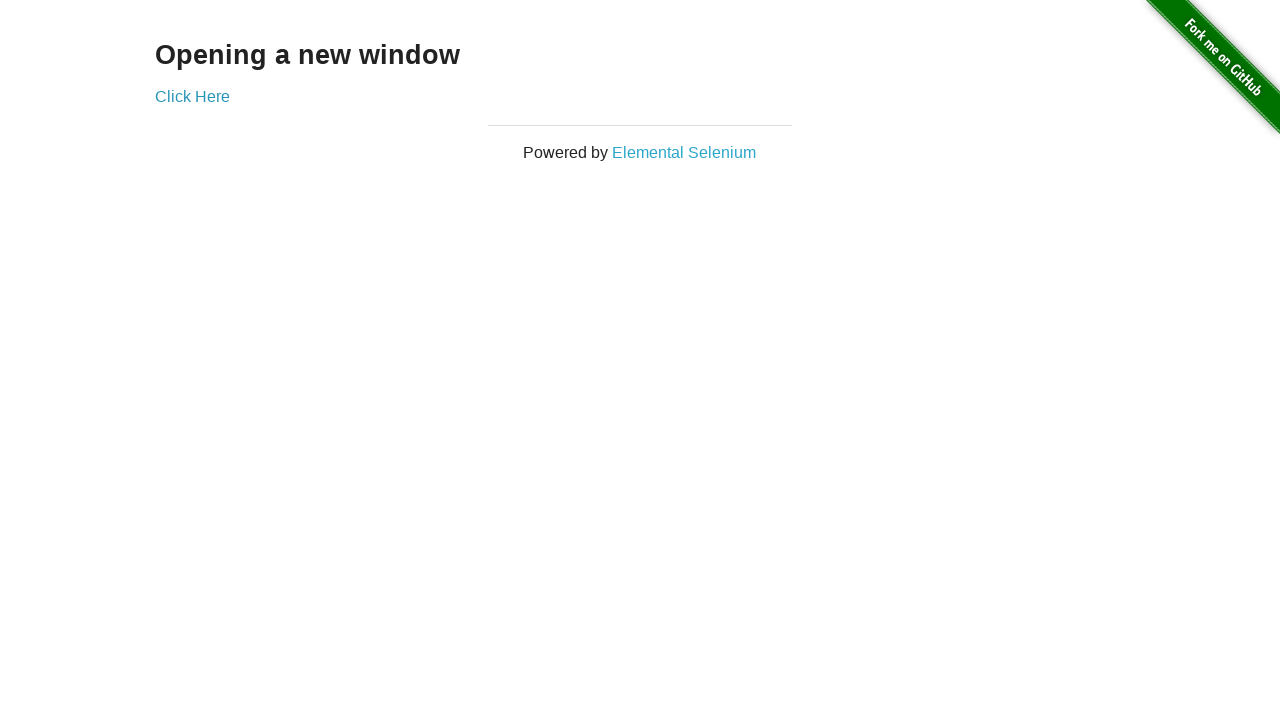

Verified 'New Window' heading in child window
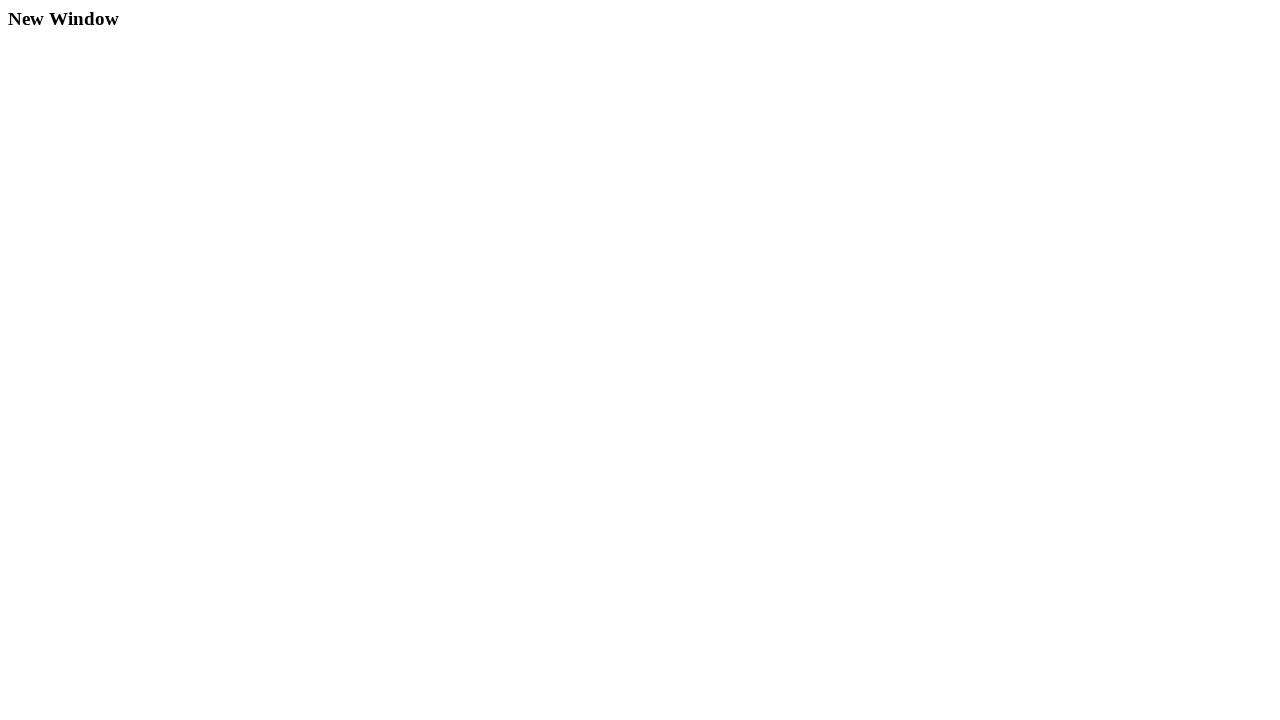

Switched back to parent window
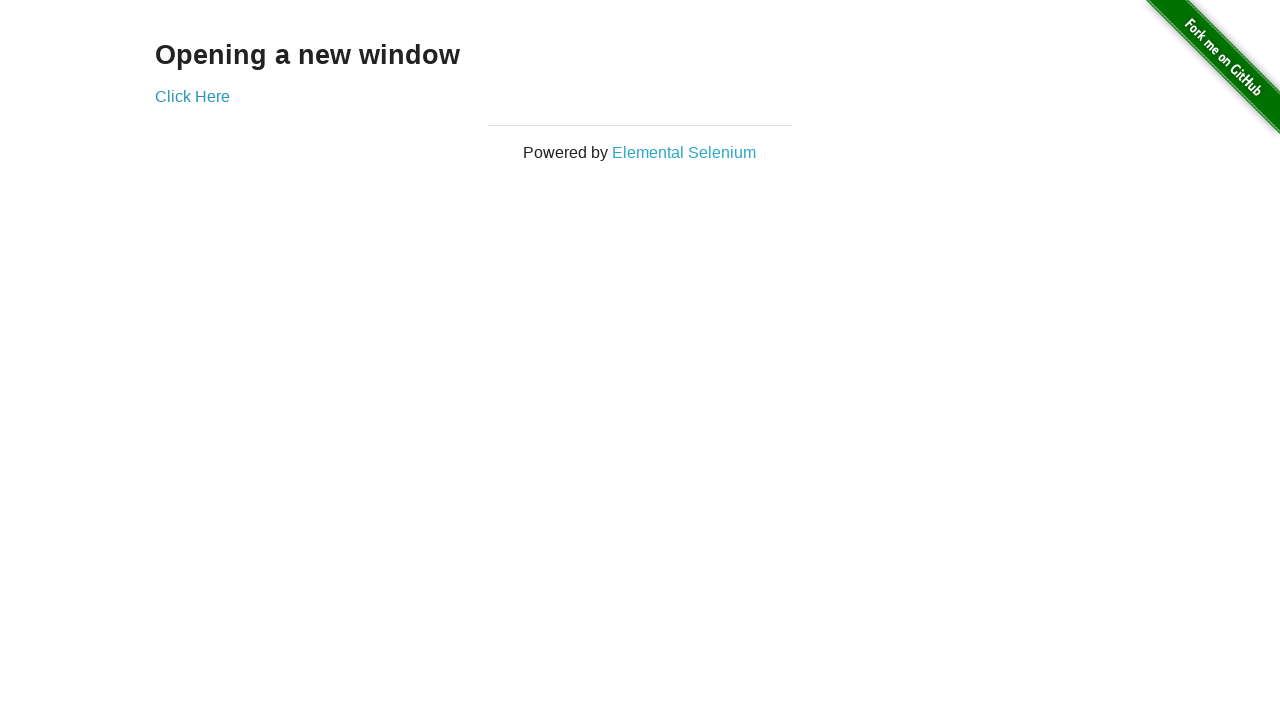

Verified heading exists in parent window
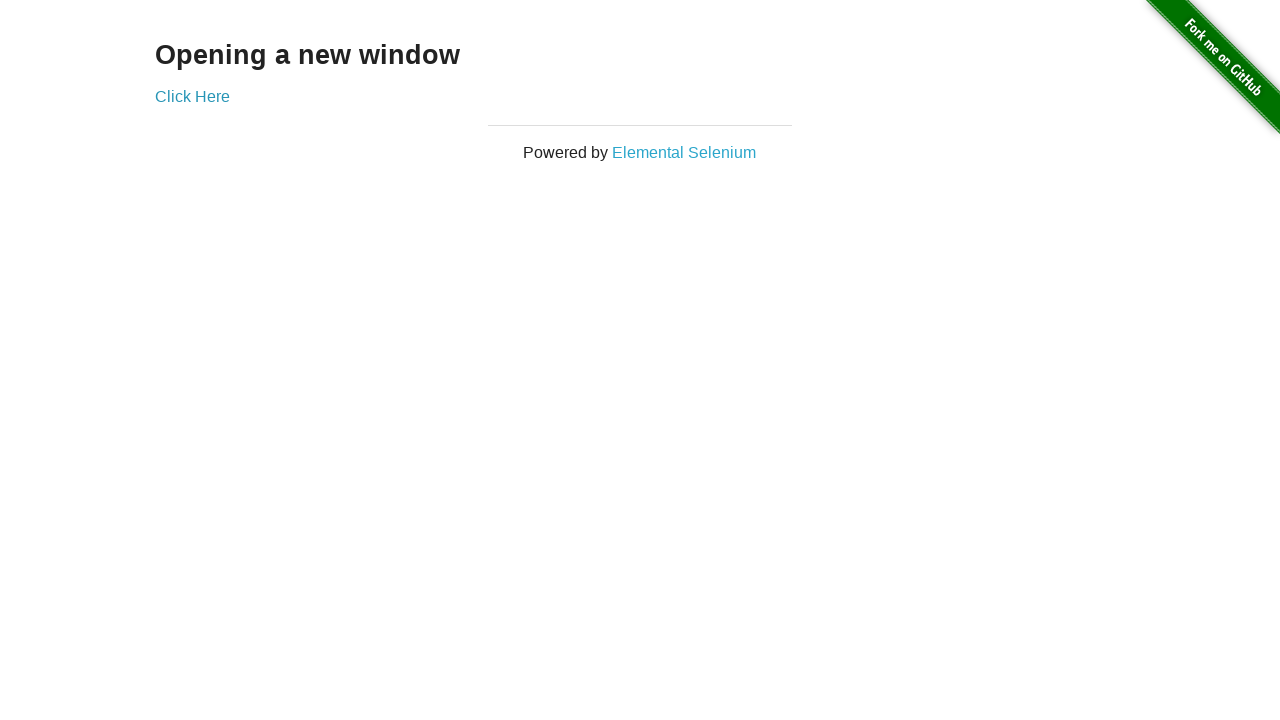

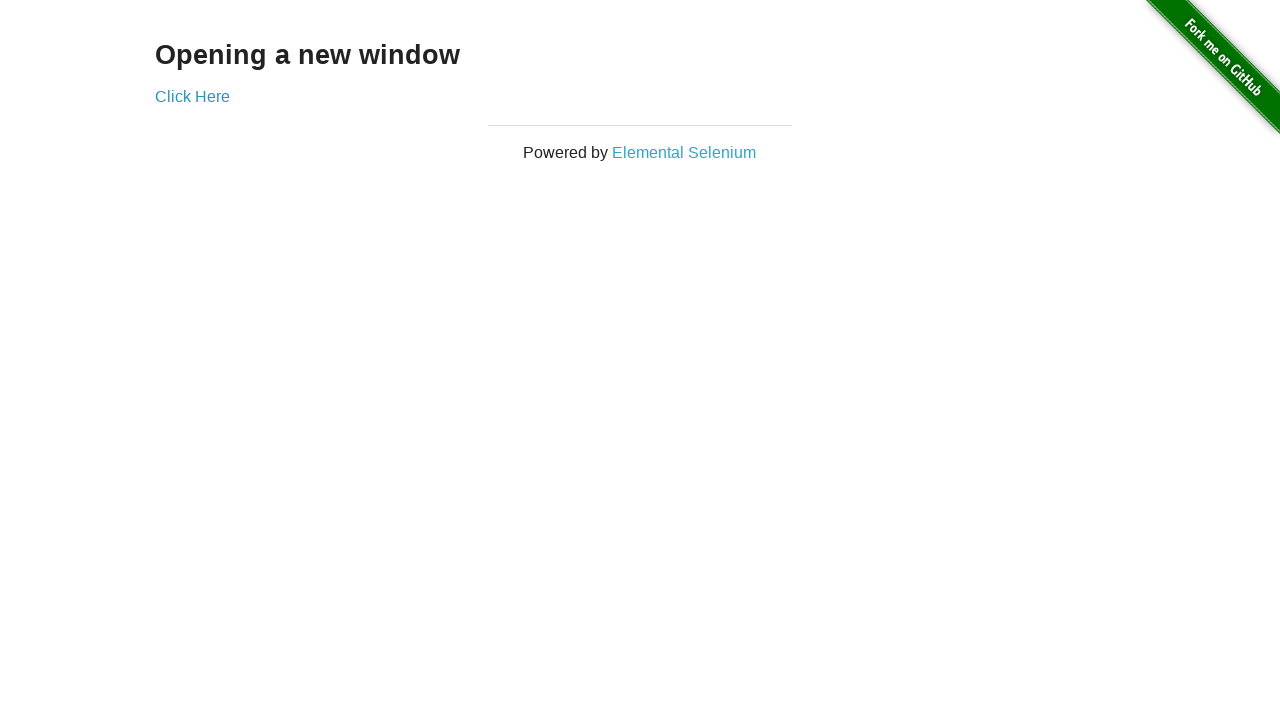